Tests that clicking the EleutherAI link opens in a new tab

Starting URL: https://neuronpedia.org

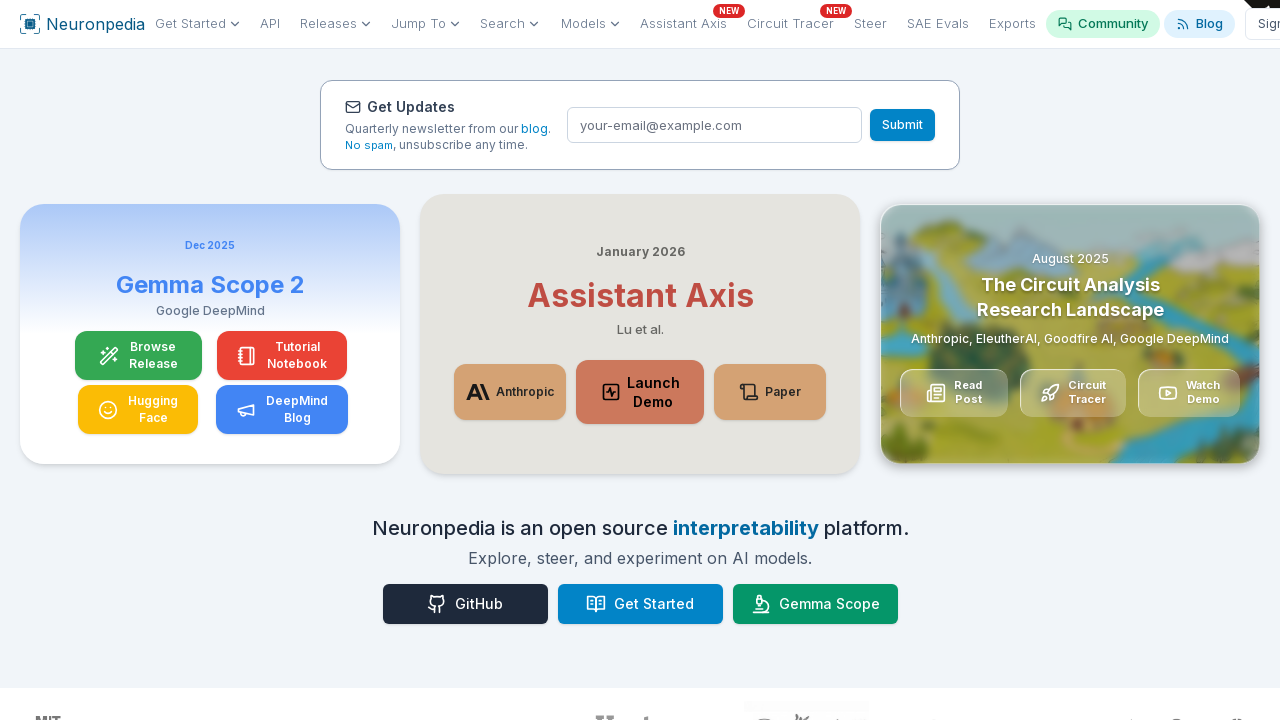

Navigated to https://neuronpedia.org
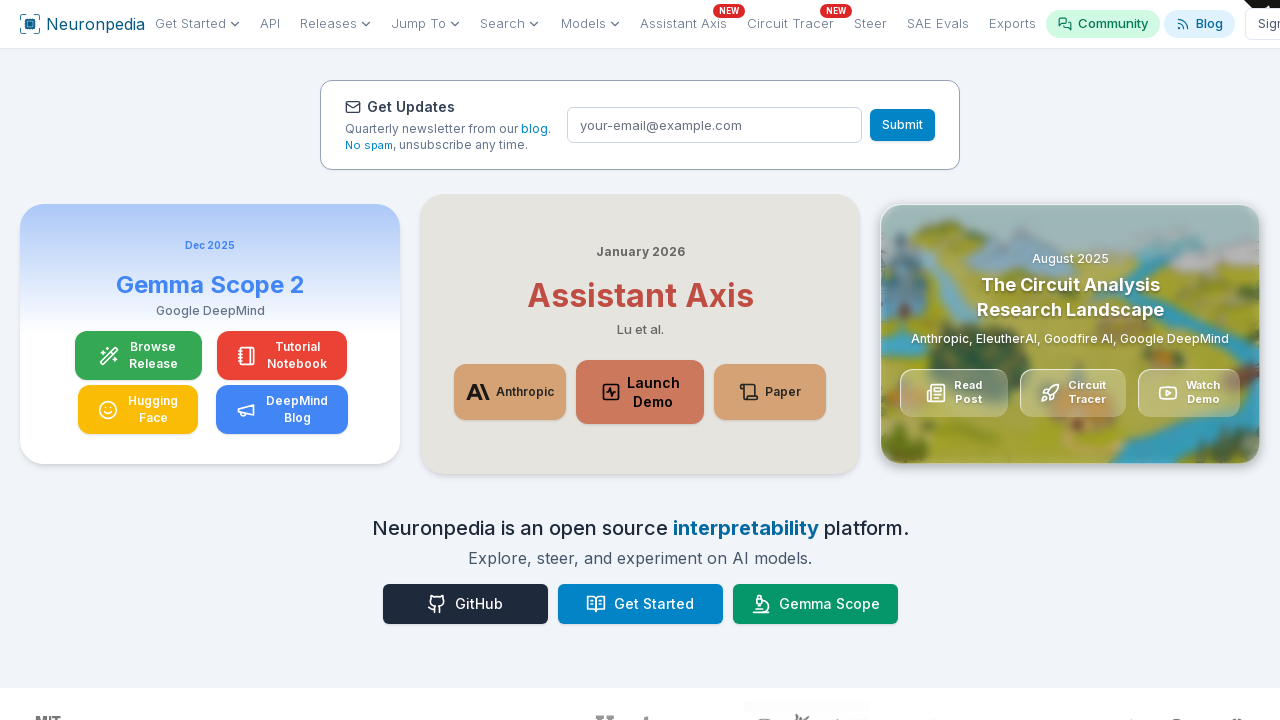

Clicked EleutherAI link with target='_blank' at (994, 702) on a[target="_blank"][href*="llama3.1-8b-eleuther_gp"]
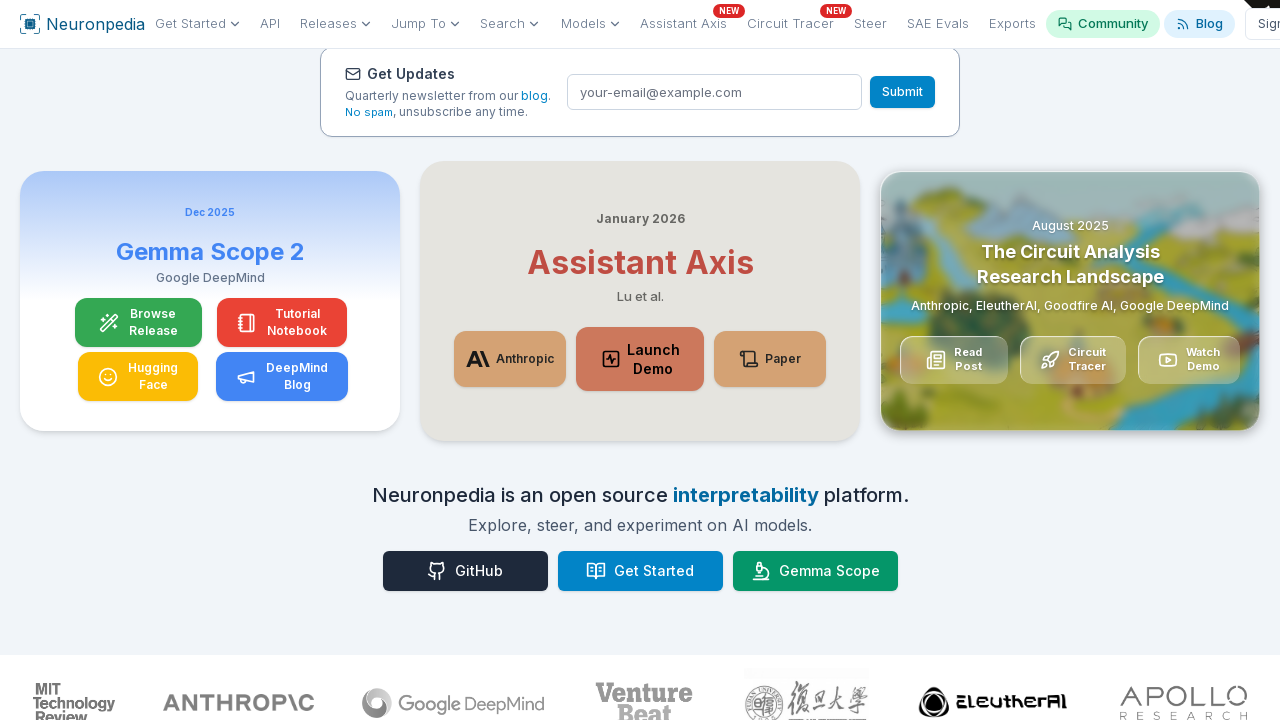

New tab opened with EleutherAI link
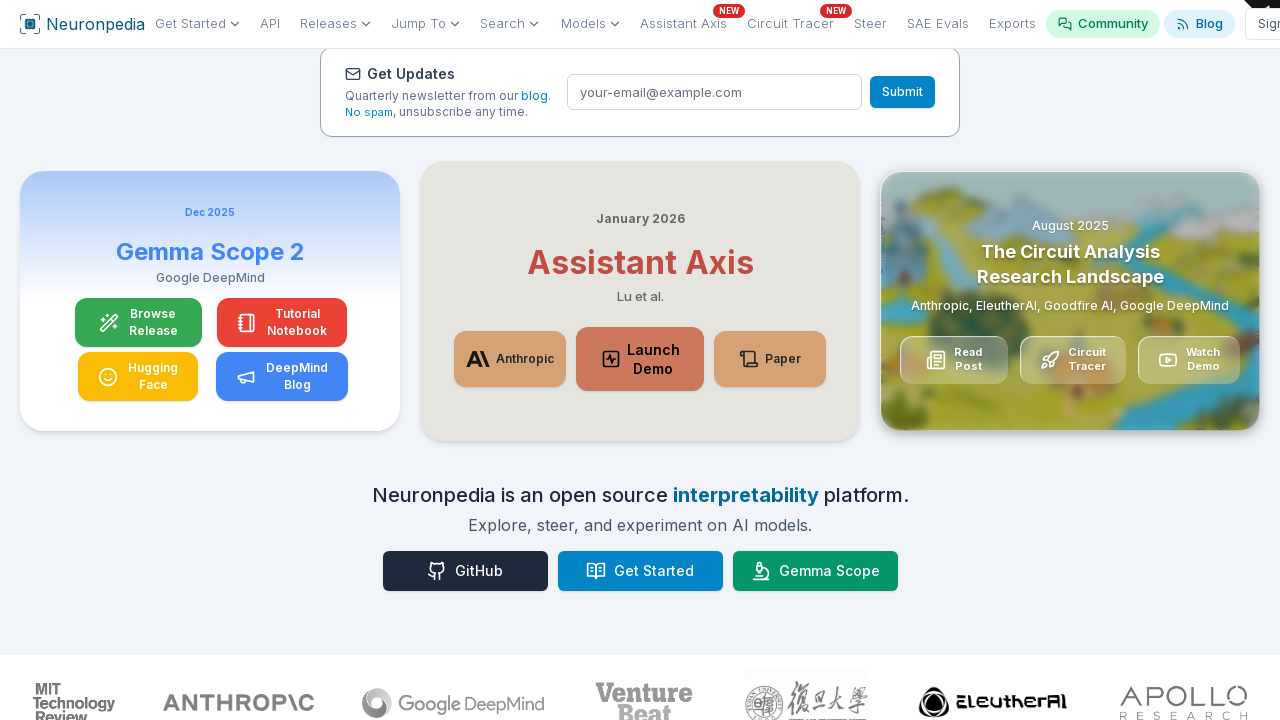

Verified new page URL matches llama3.1-8b-eleuther_gp pattern
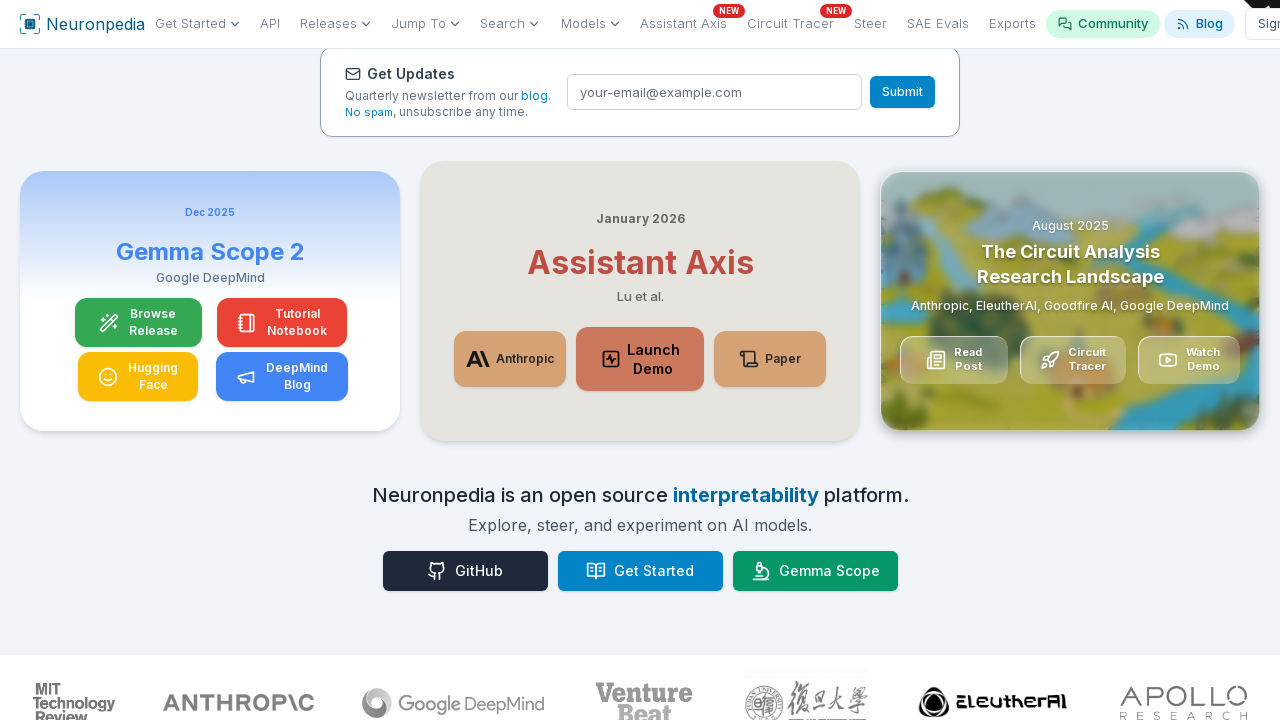

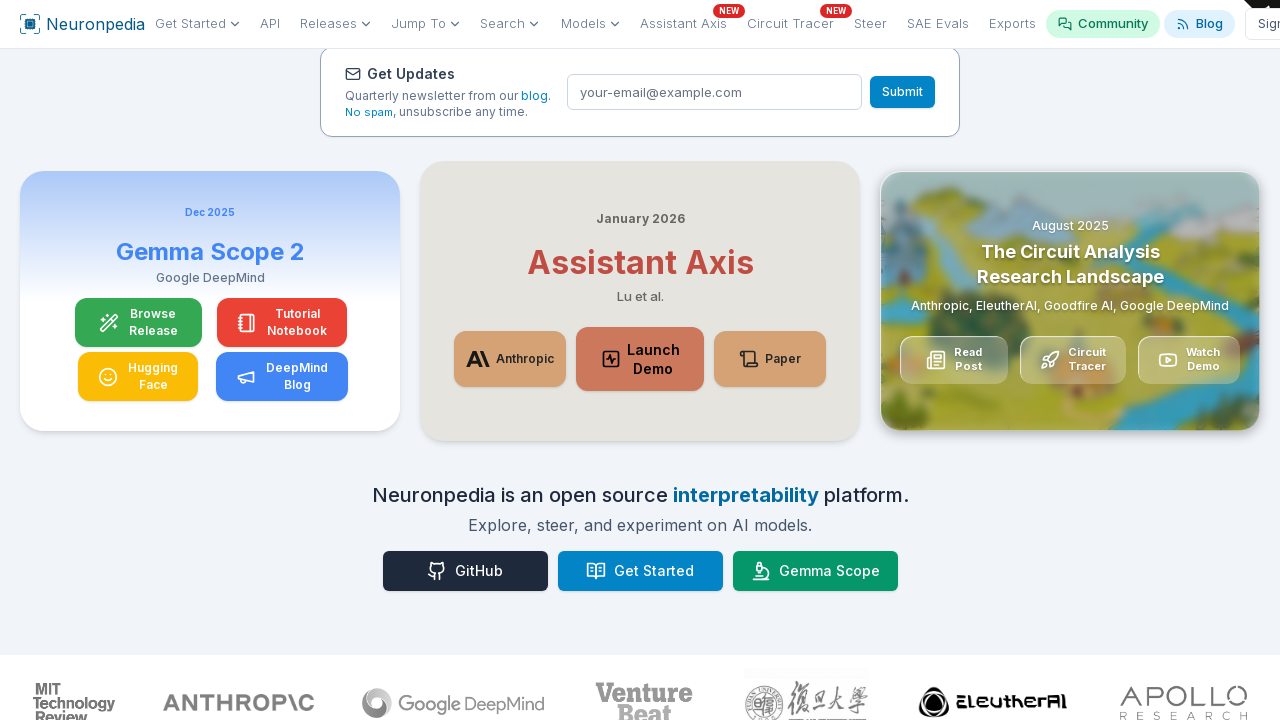